Tests that edits are saved when the edit input loses focus (blur event)

Starting URL: https://demo.playwright.dev/todomvc

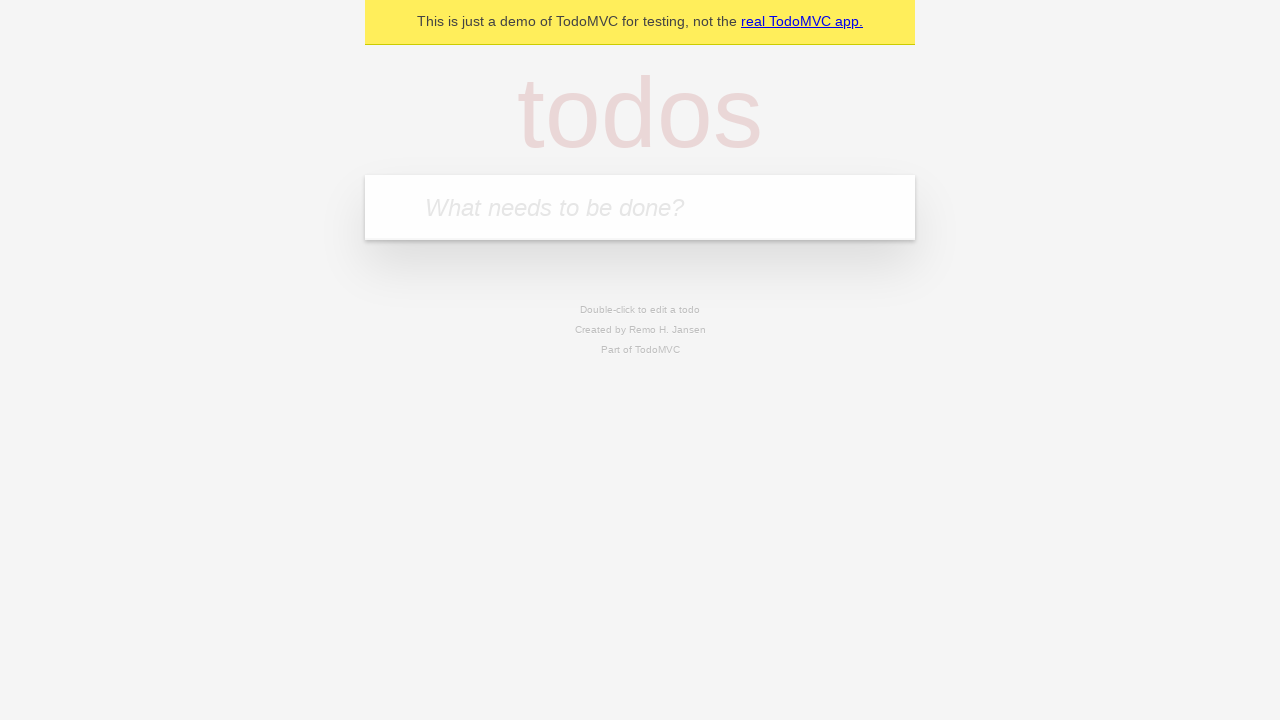

Filled new todo input with 'buy some cheese' on internal:attr=[placeholder="What needs to be done?"i]
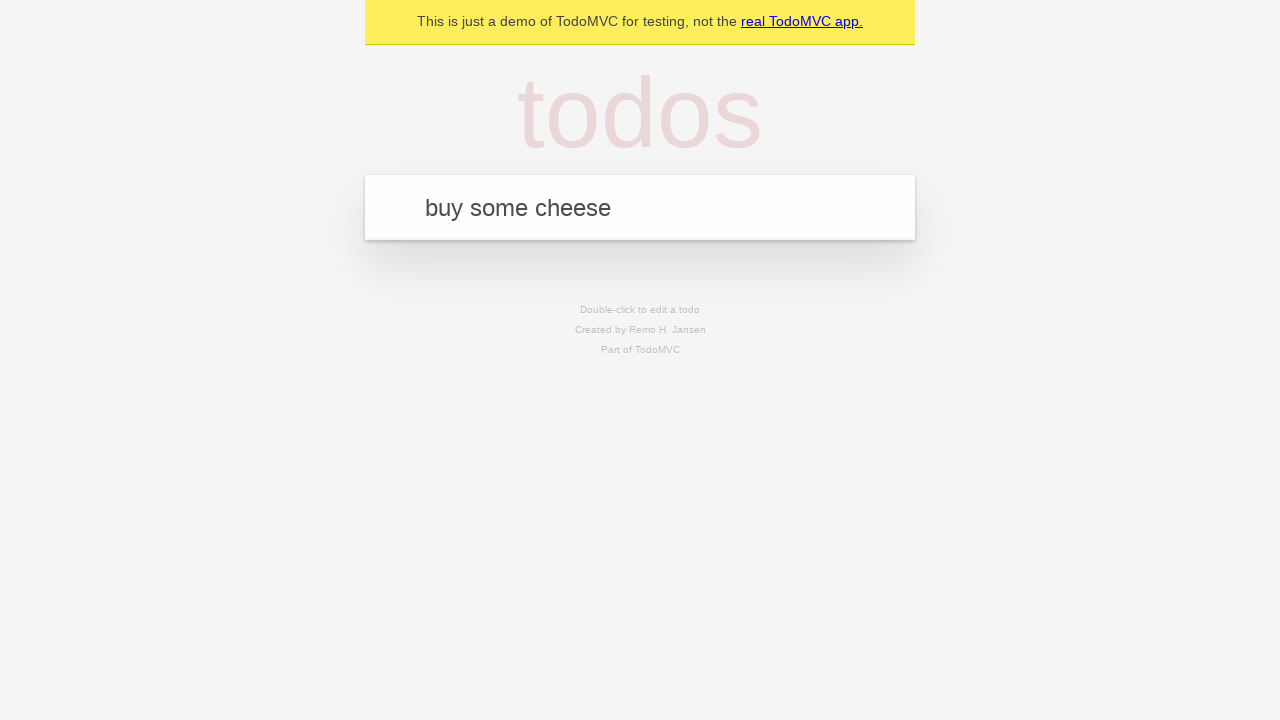

Pressed Enter to add todo 'buy some cheese' on internal:attr=[placeholder="What needs to be done?"i]
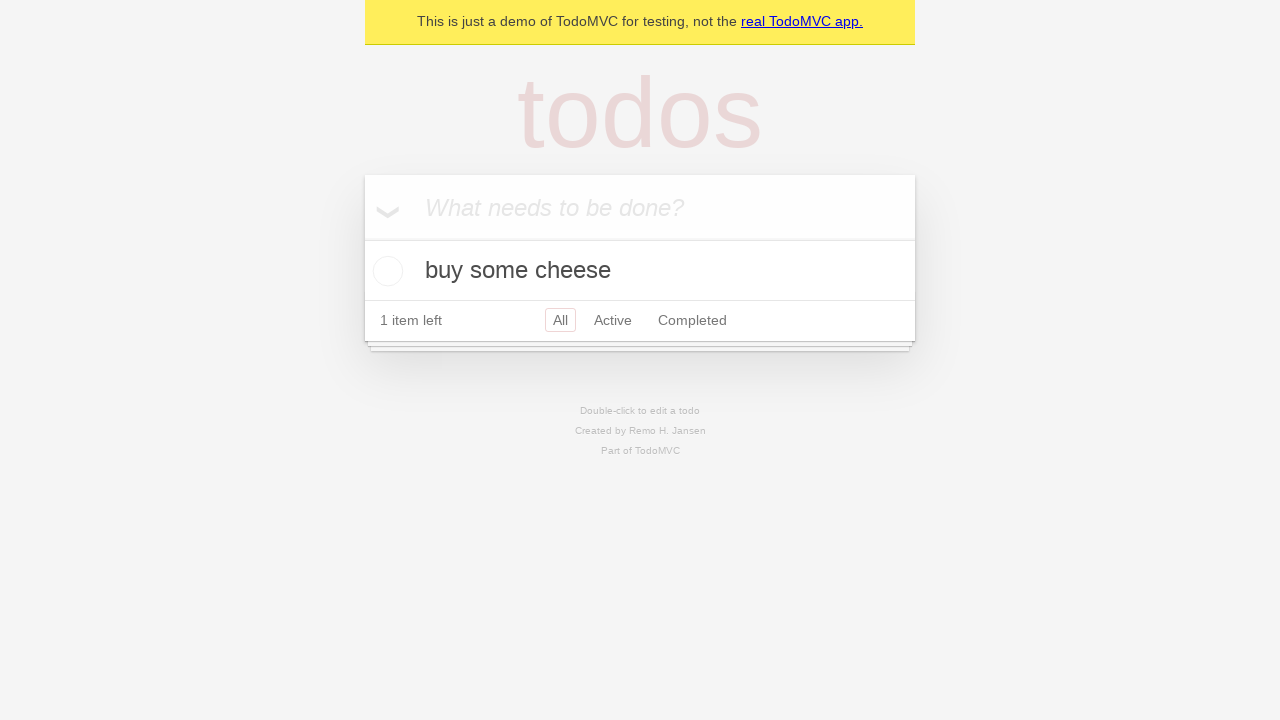

Filled new todo input with 'feed the cat' on internal:attr=[placeholder="What needs to be done?"i]
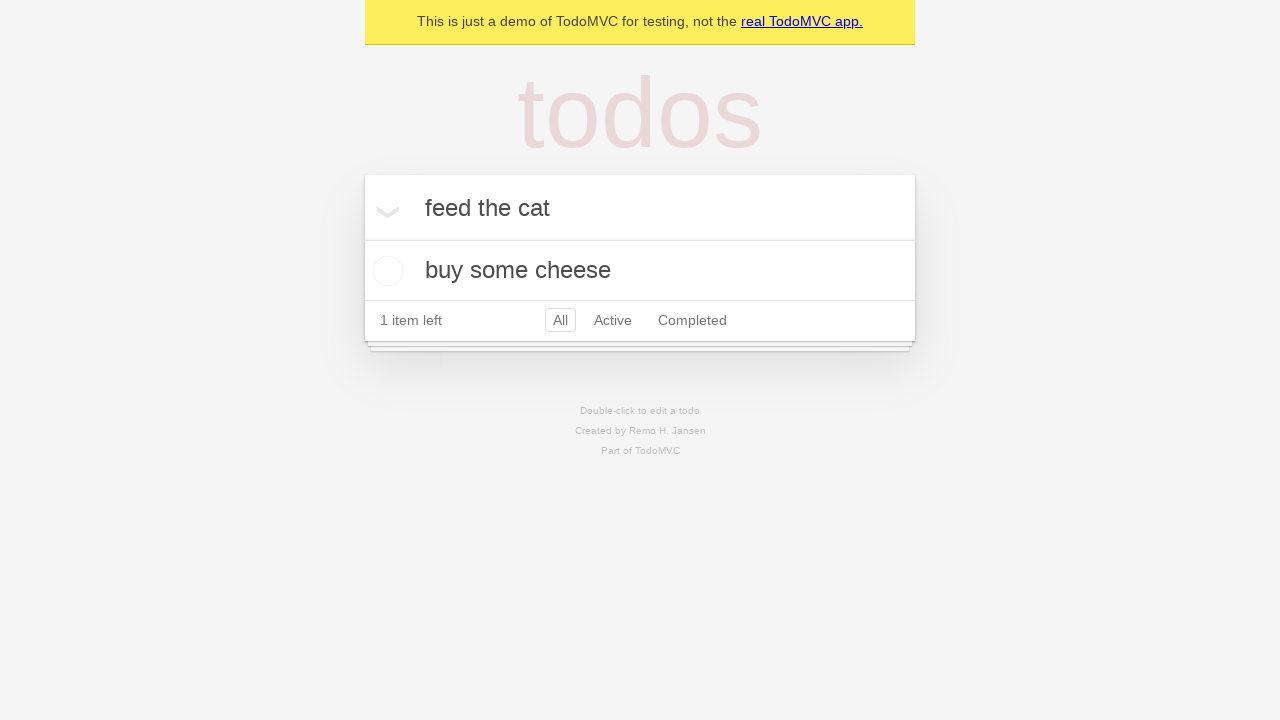

Pressed Enter to add todo 'feed the cat' on internal:attr=[placeholder="What needs to be done?"i]
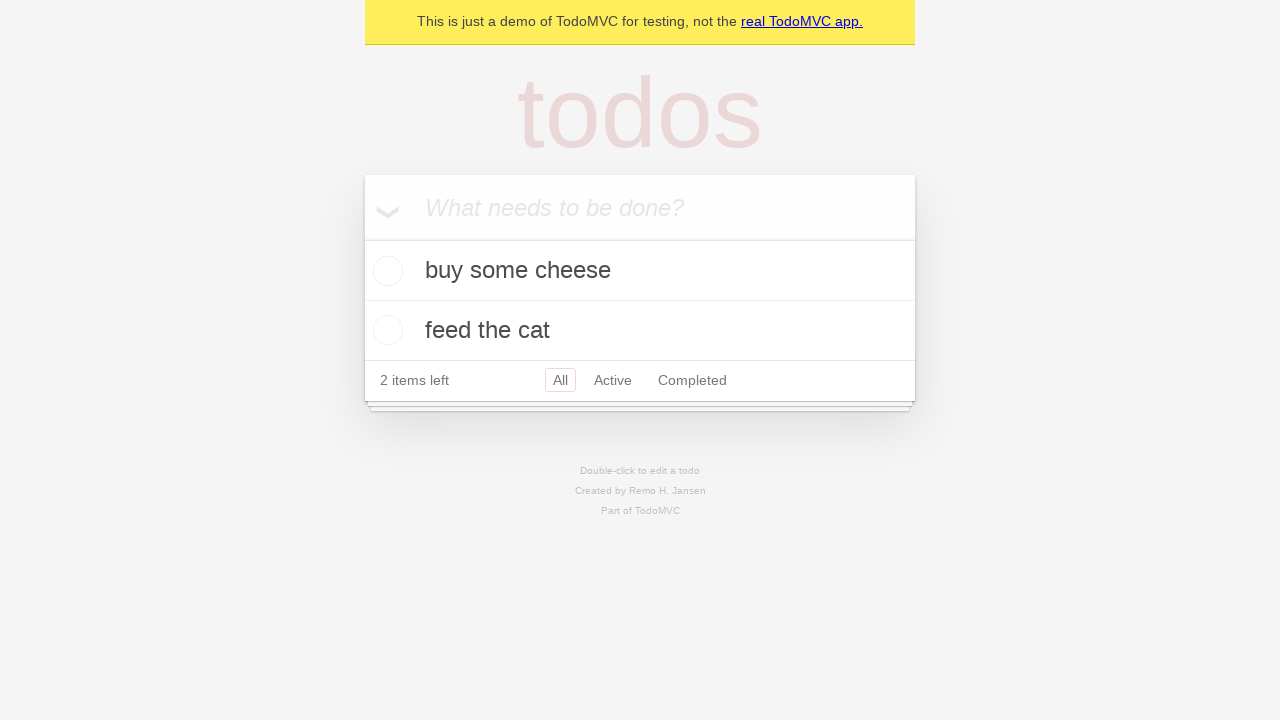

Filled new todo input with 'book a doctors appointment' on internal:attr=[placeholder="What needs to be done?"i]
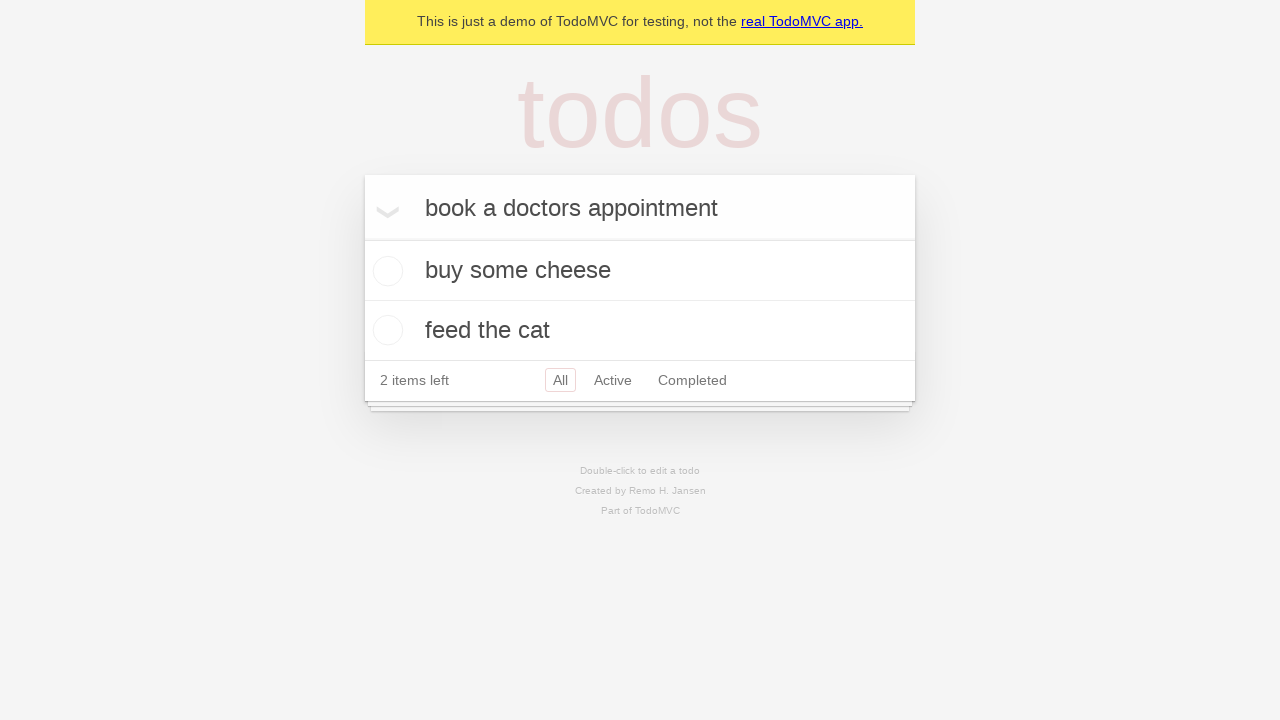

Pressed Enter to add todo 'book a doctors appointment' on internal:attr=[placeholder="What needs to be done?"i]
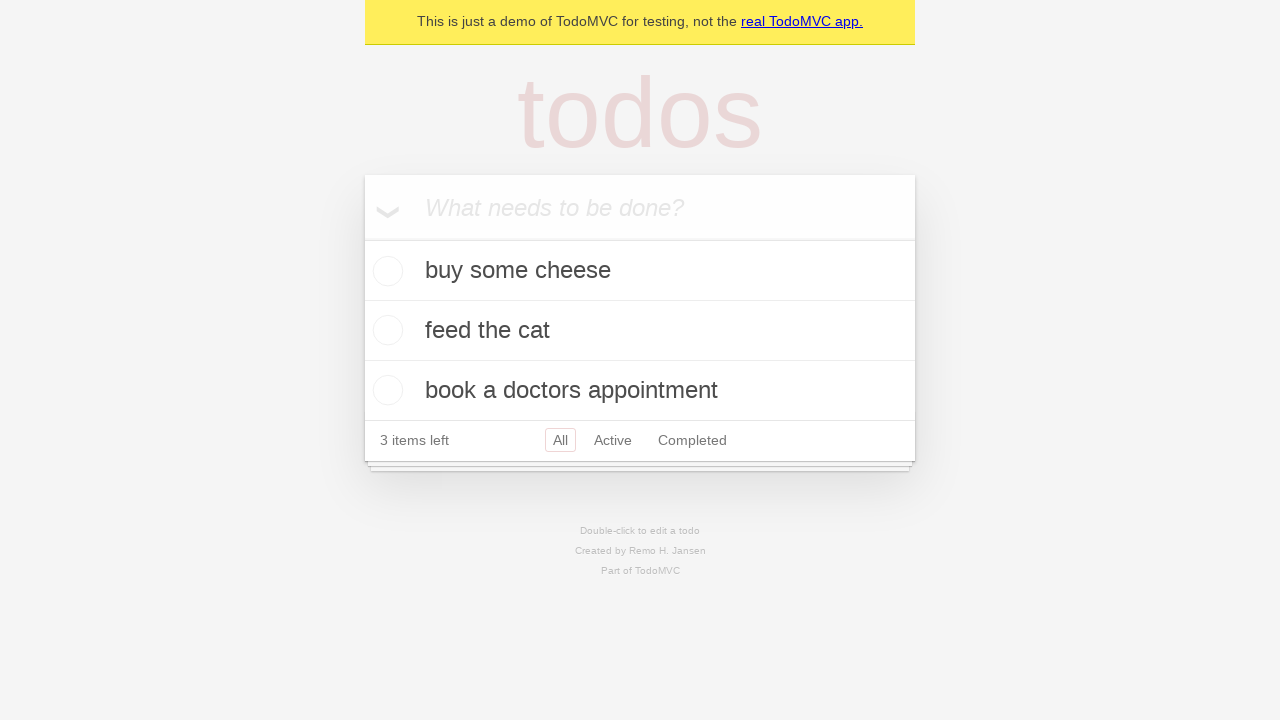

Waited for all 3 todos to be loaded
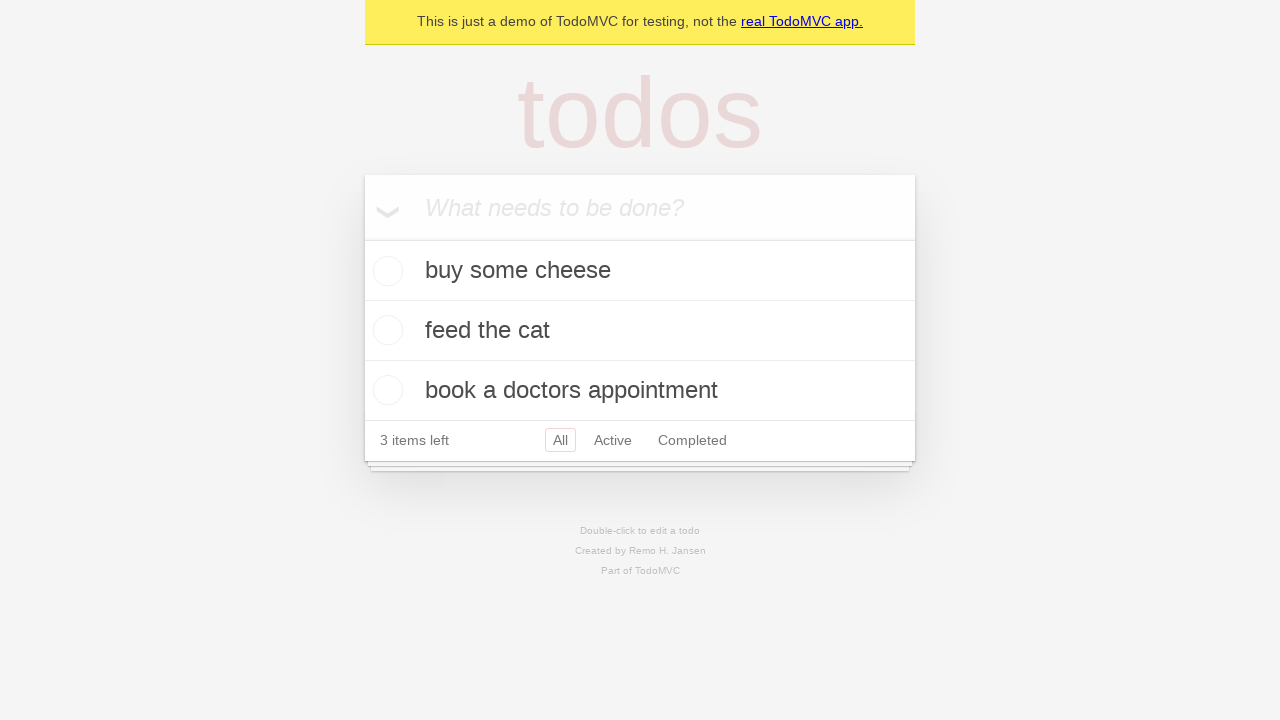

Double-clicked second todo item to enter edit mode at (640, 331) on internal:testid=[data-testid="todo-item"s] >> nth=1
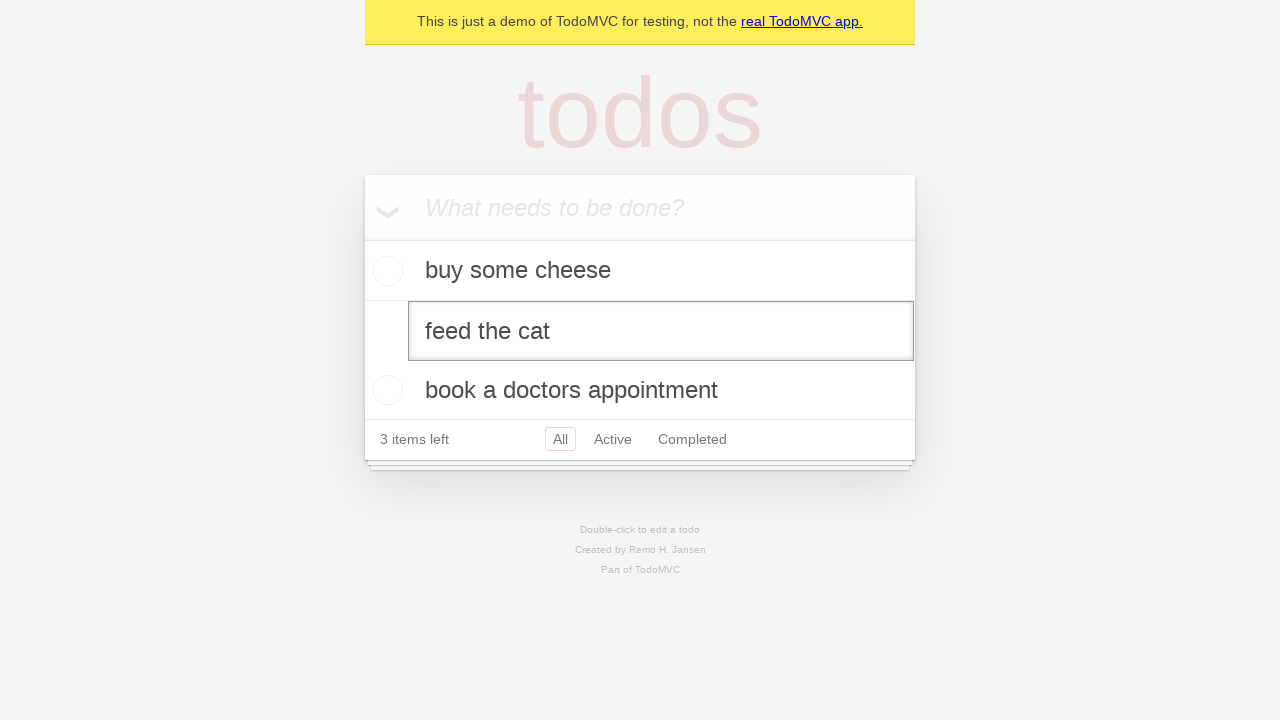

Filled edit input with 'buy some sausages' on internal:testid=[data-testid="todo-item"s] >> nth=1 >> internal:role=textbox[nam
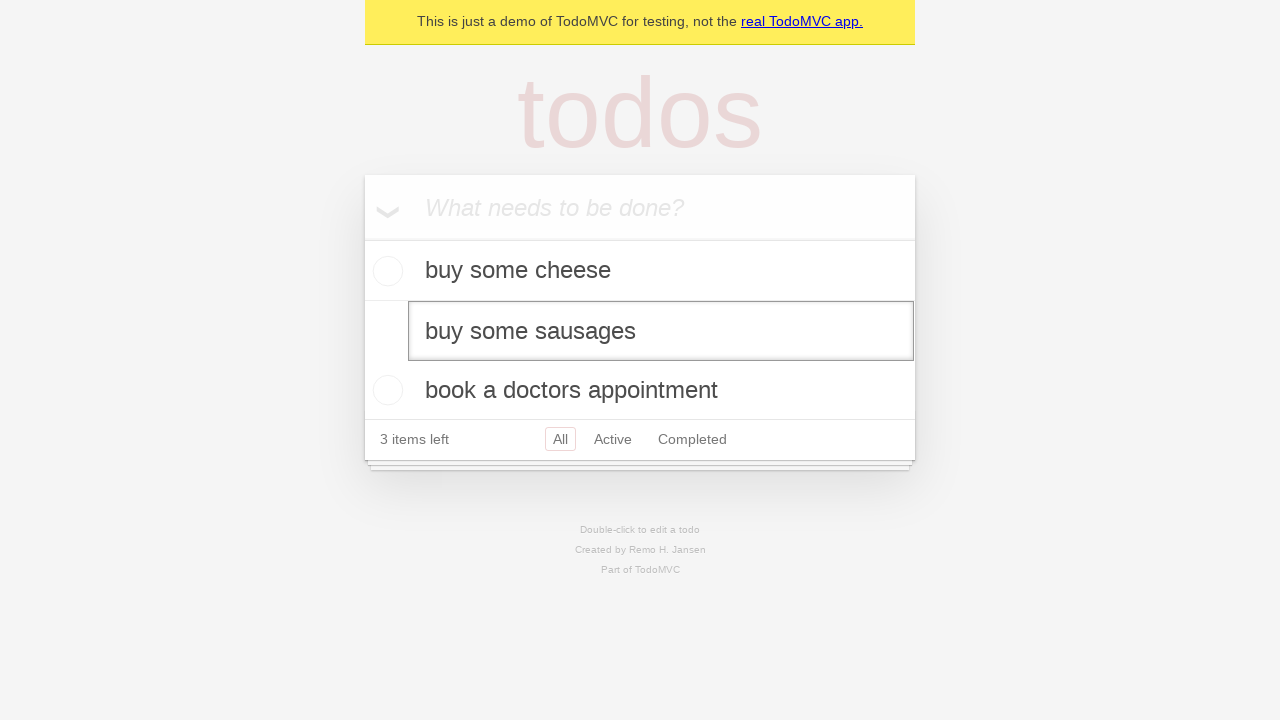

Dispatched blur event on edit input to save changes
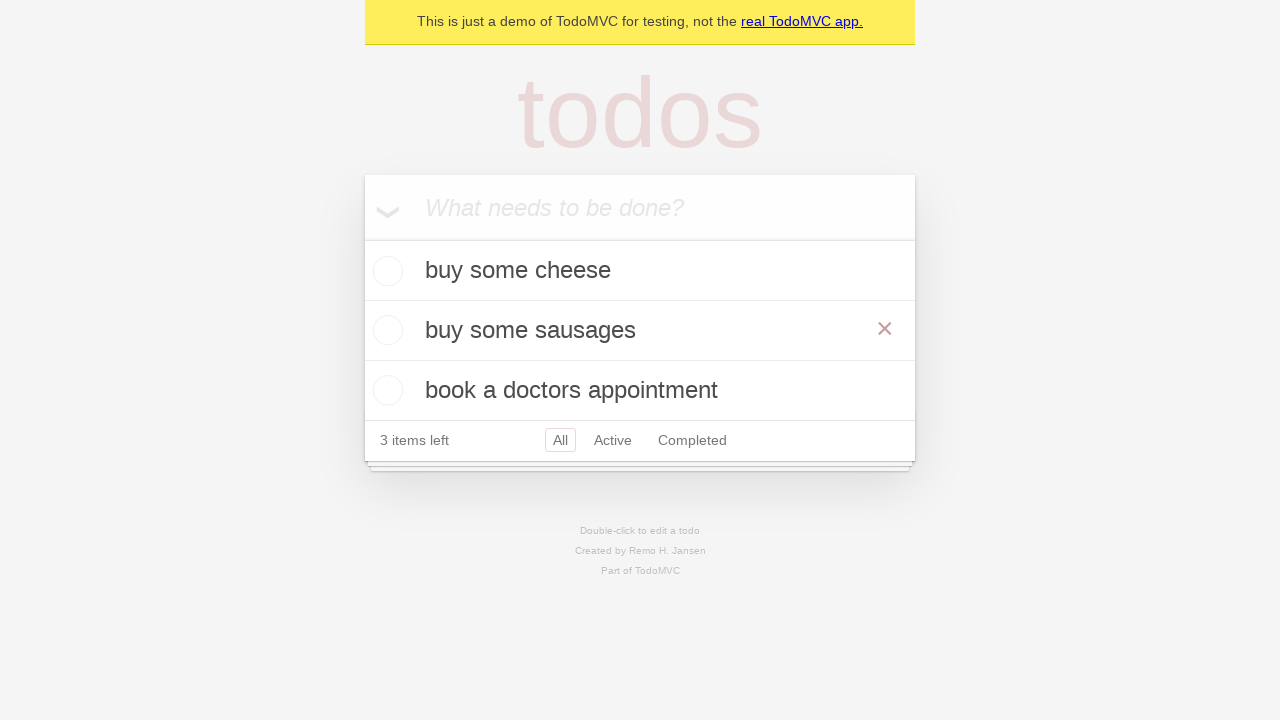

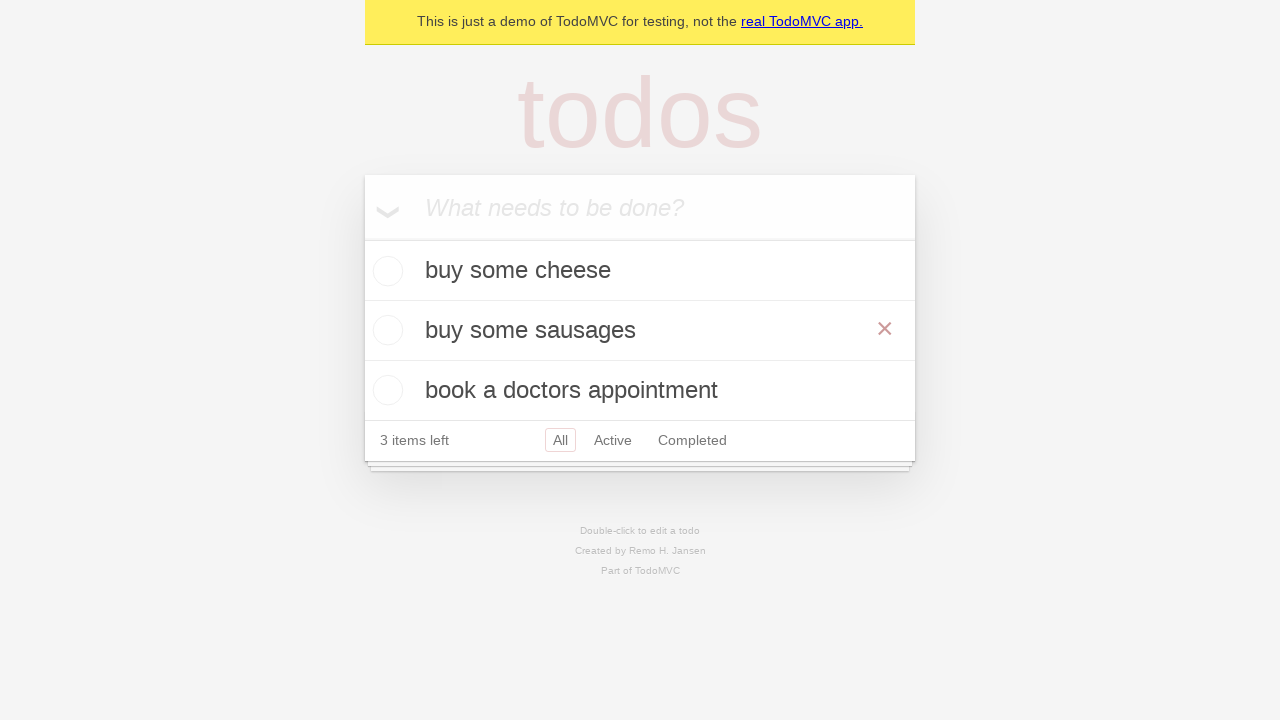